Navigates to the Deque broken workshop demo page and clicks on a recipe card button to open a popup/modal

Starting URL: https://broken-workshop.dequelabs.com/

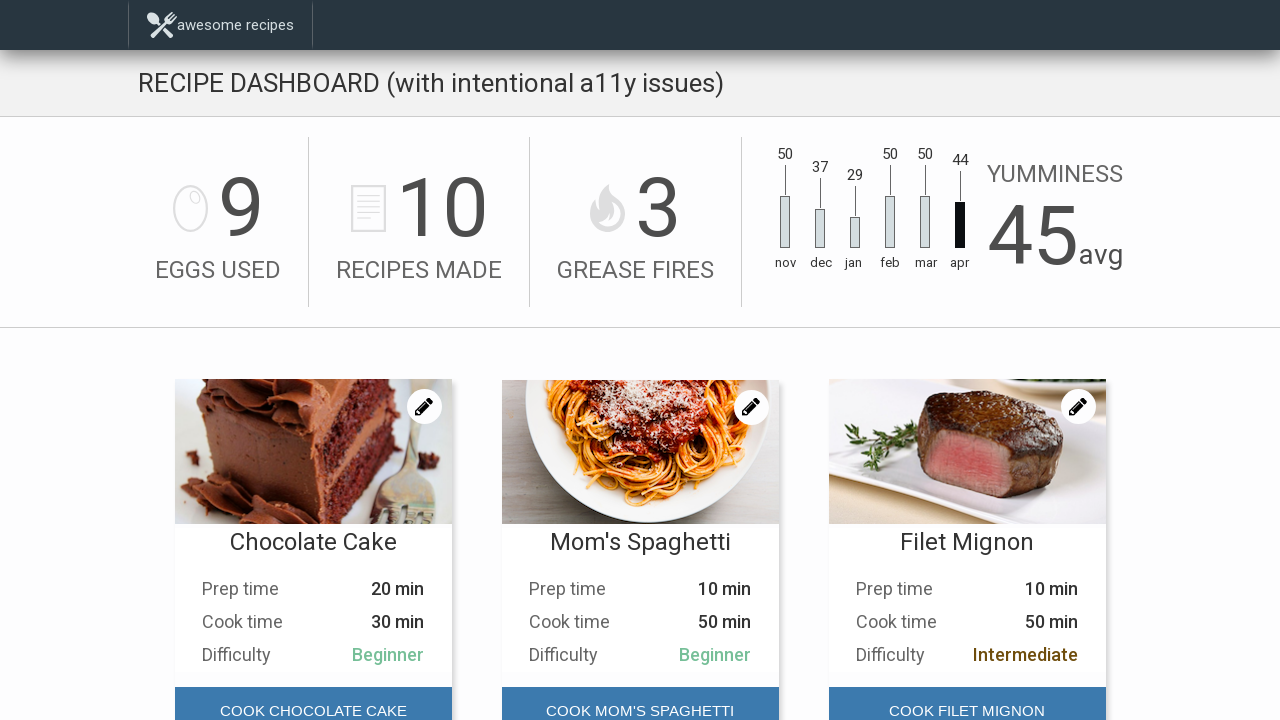

Waited for recipe cards to load on Deque broken workshop demo page
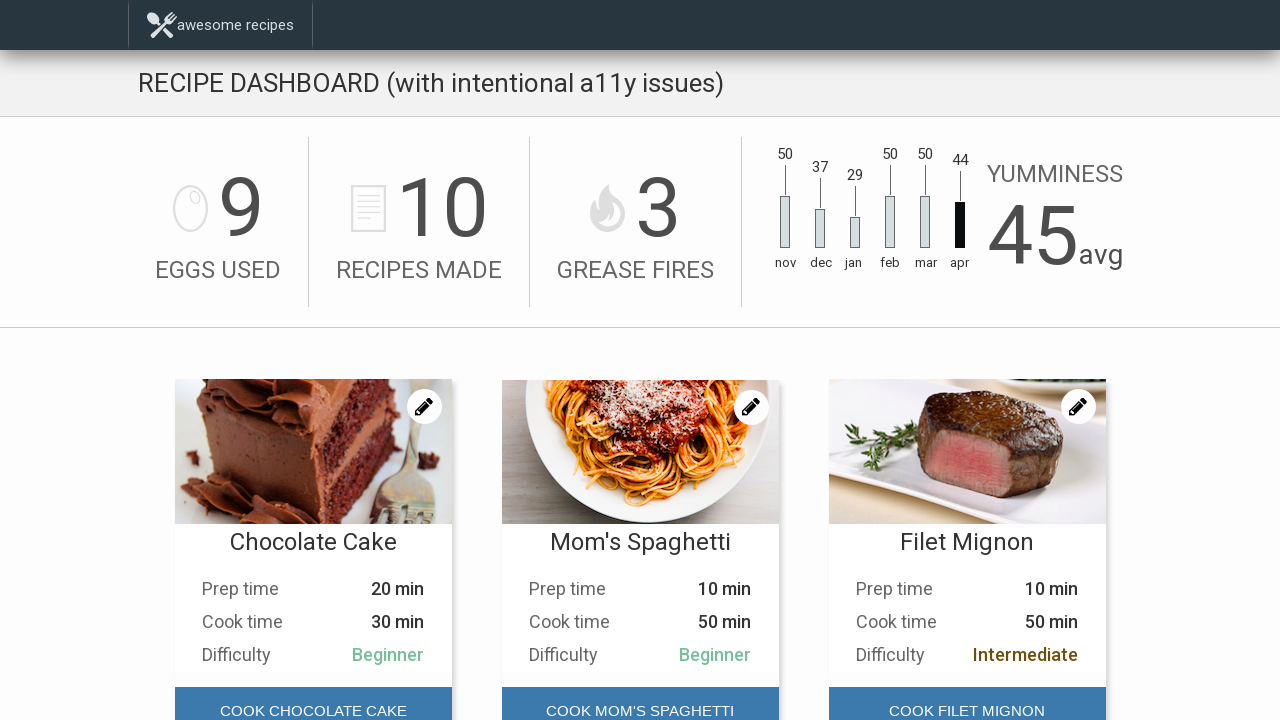

Clicked on the first recipe card button to open popup/modal at (313, 696) on #main-content > div.Recipes > div:nth-child(1) > div.Recipes__card-foot > button
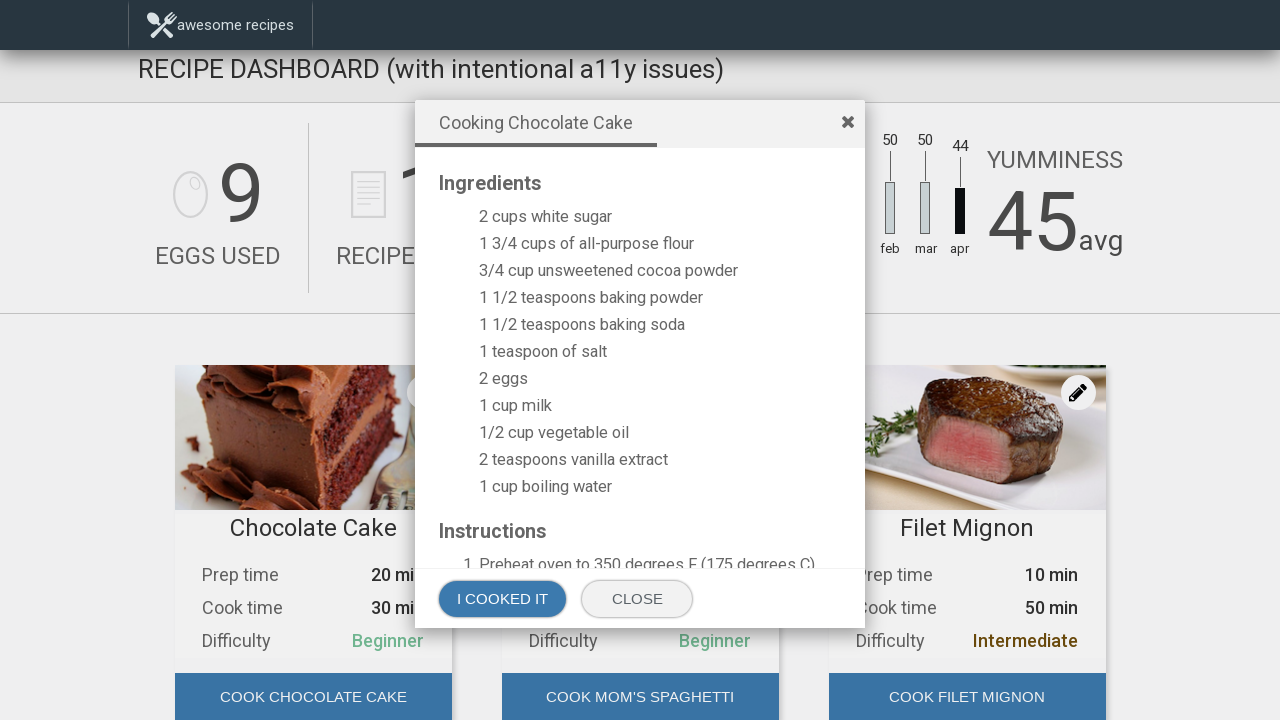

Waited for popup/modal to appear
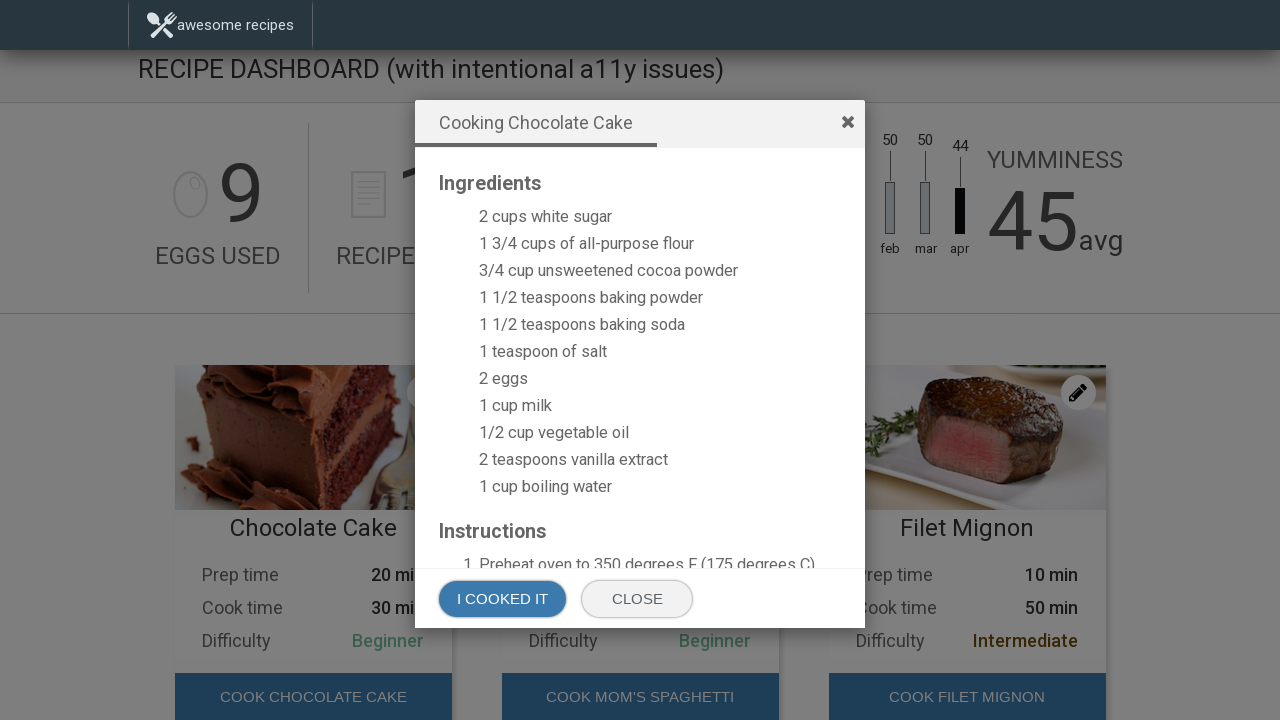

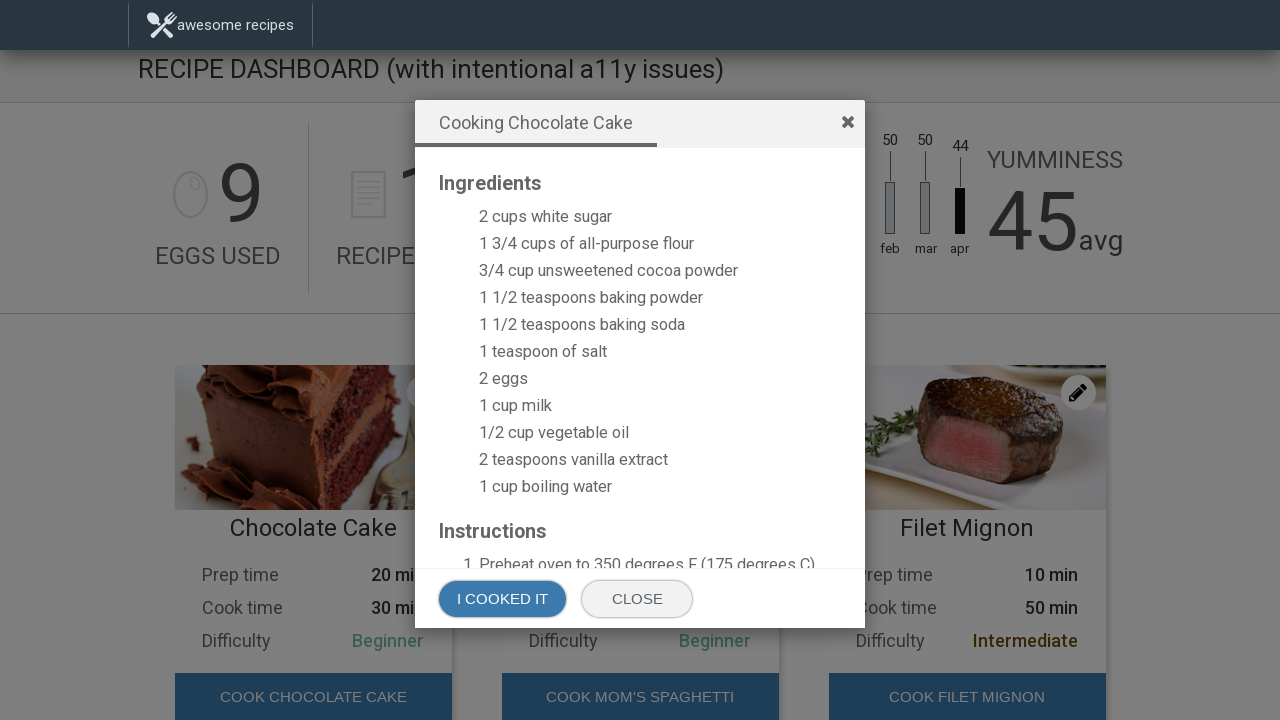